Tests opening a new browser tab, navigating to a different URL in that tab, and verifying that two window handles exist.

Starting URL: https://the-internet.herokuapp.com/windows

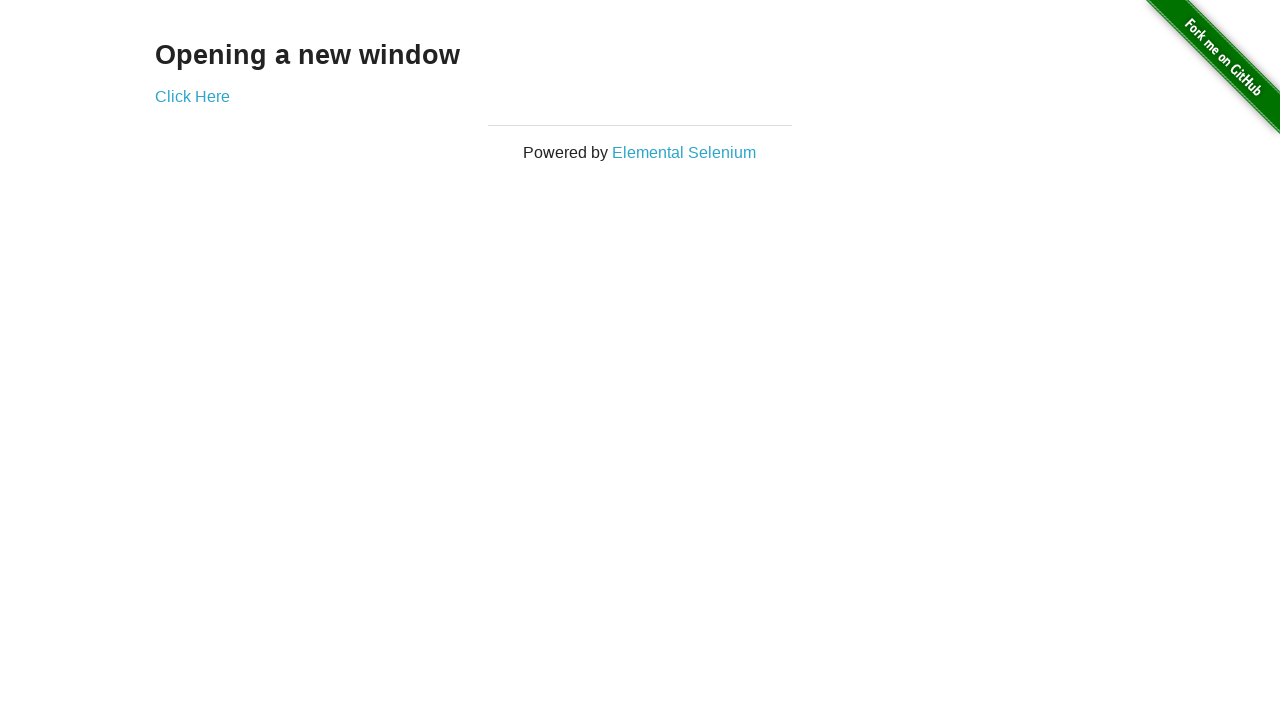

Opened a new browser tab
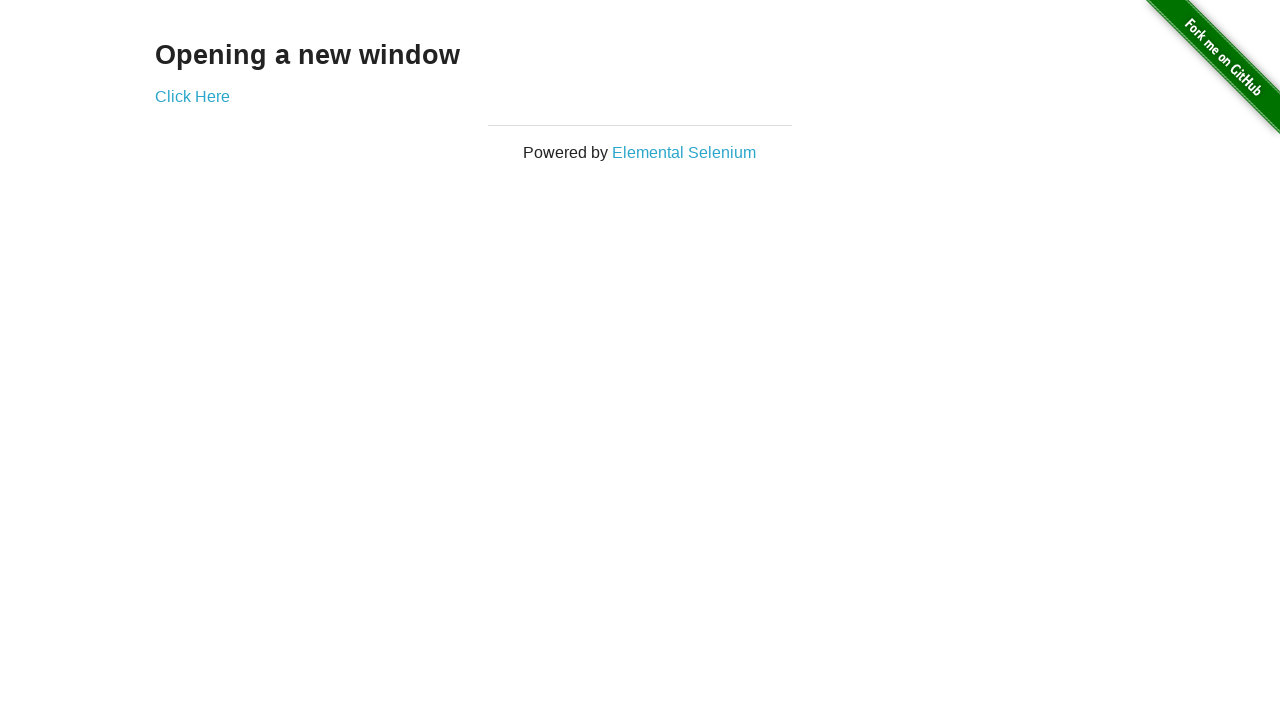

Navigated new tab to https://the-internet.herokuapp.com/typos
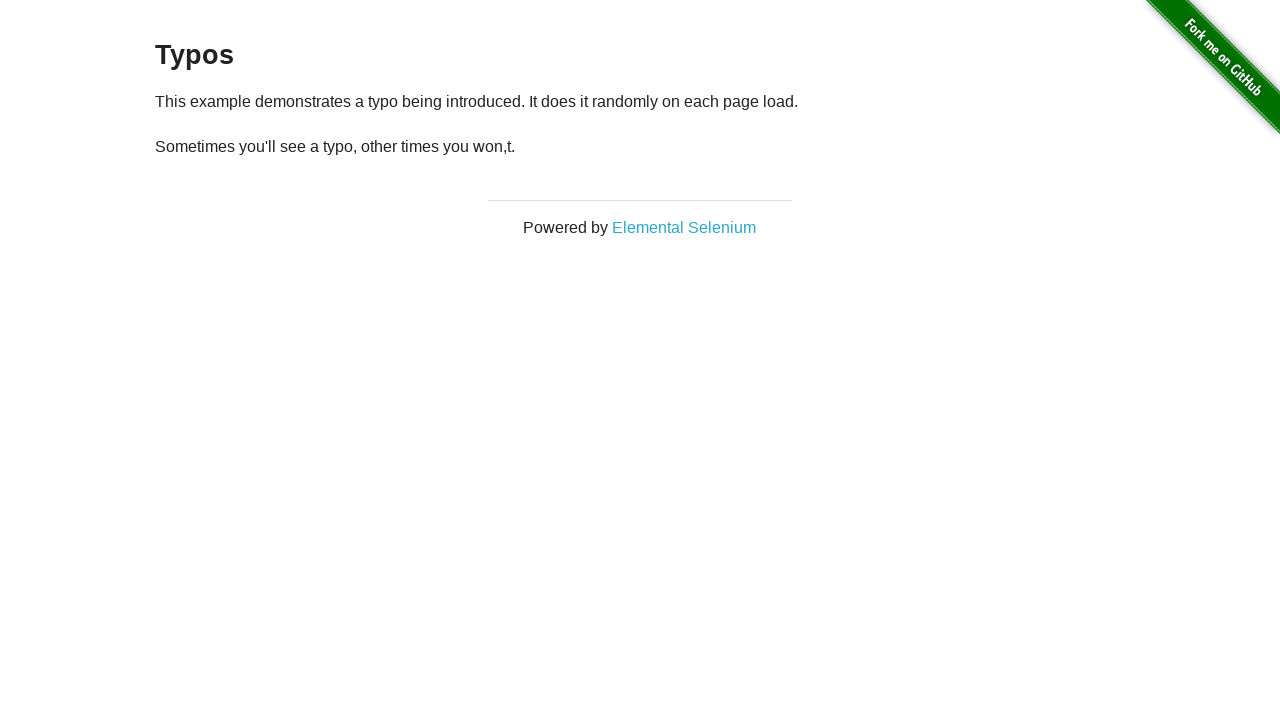

Verified that two window handles exist in the context
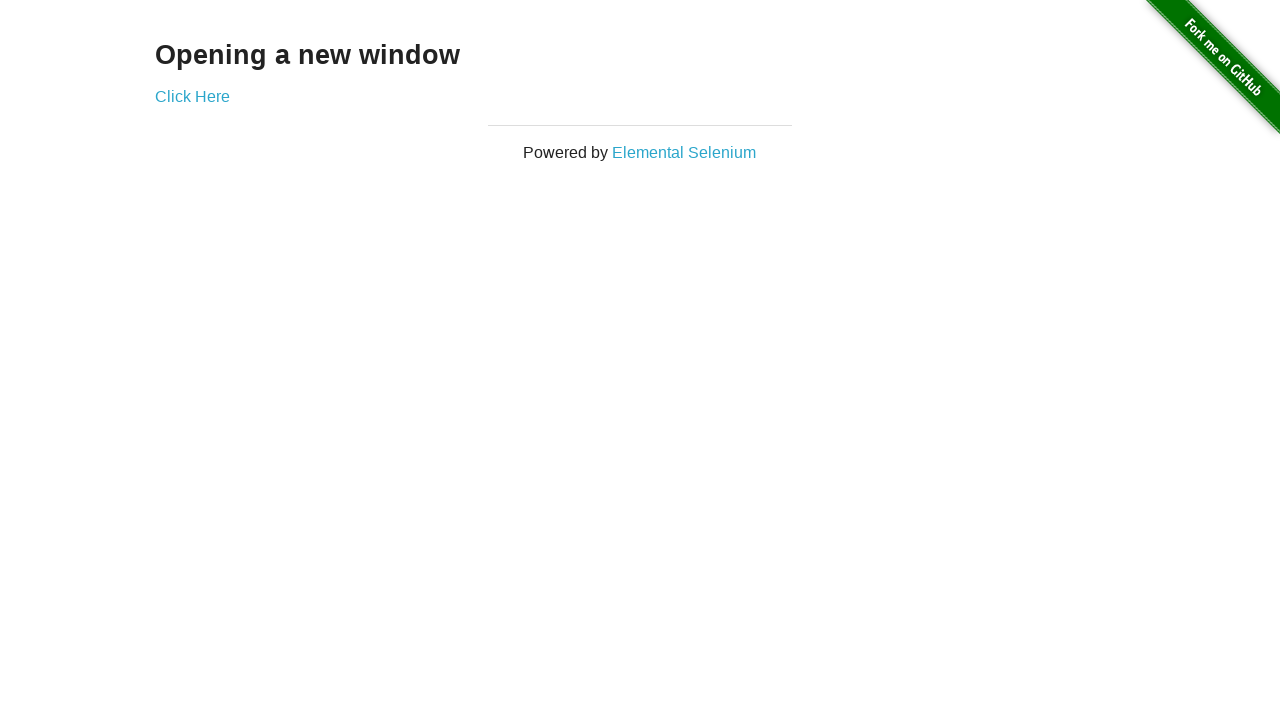

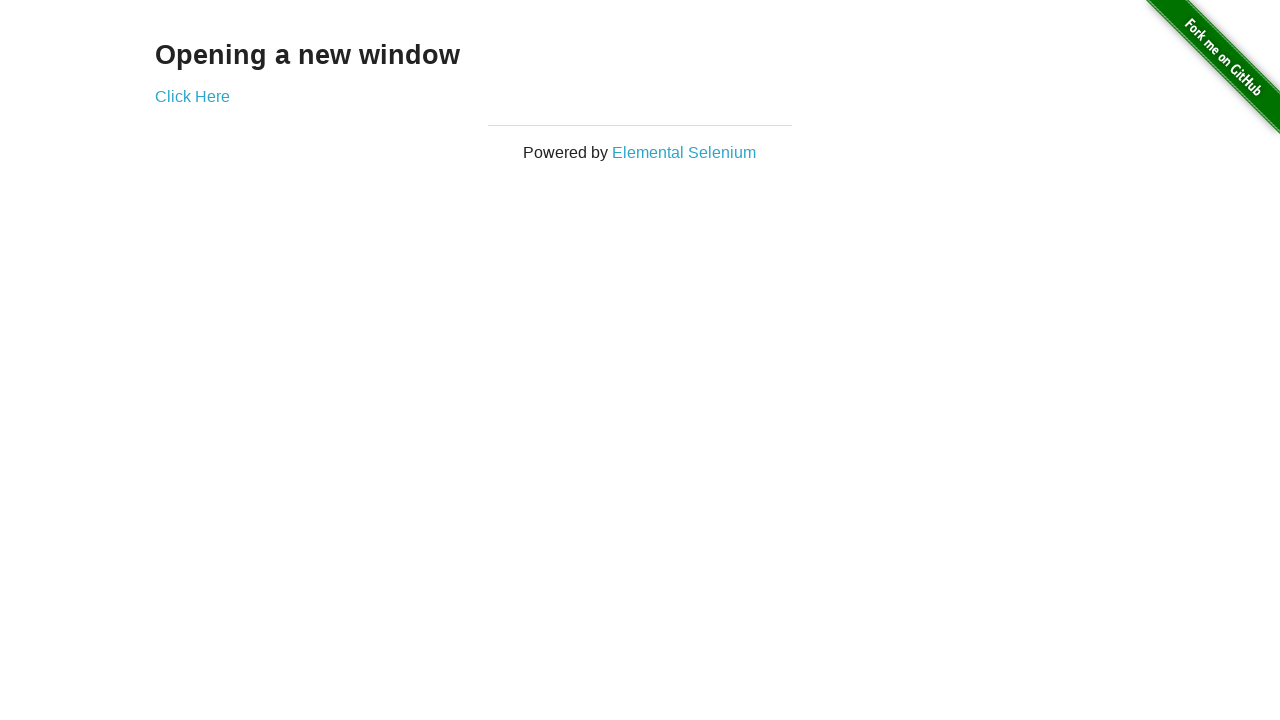